Tests adding todo items by creating two items and verifying they appear in the list

Starting URL: https://demo.playwright.dev/todomvc

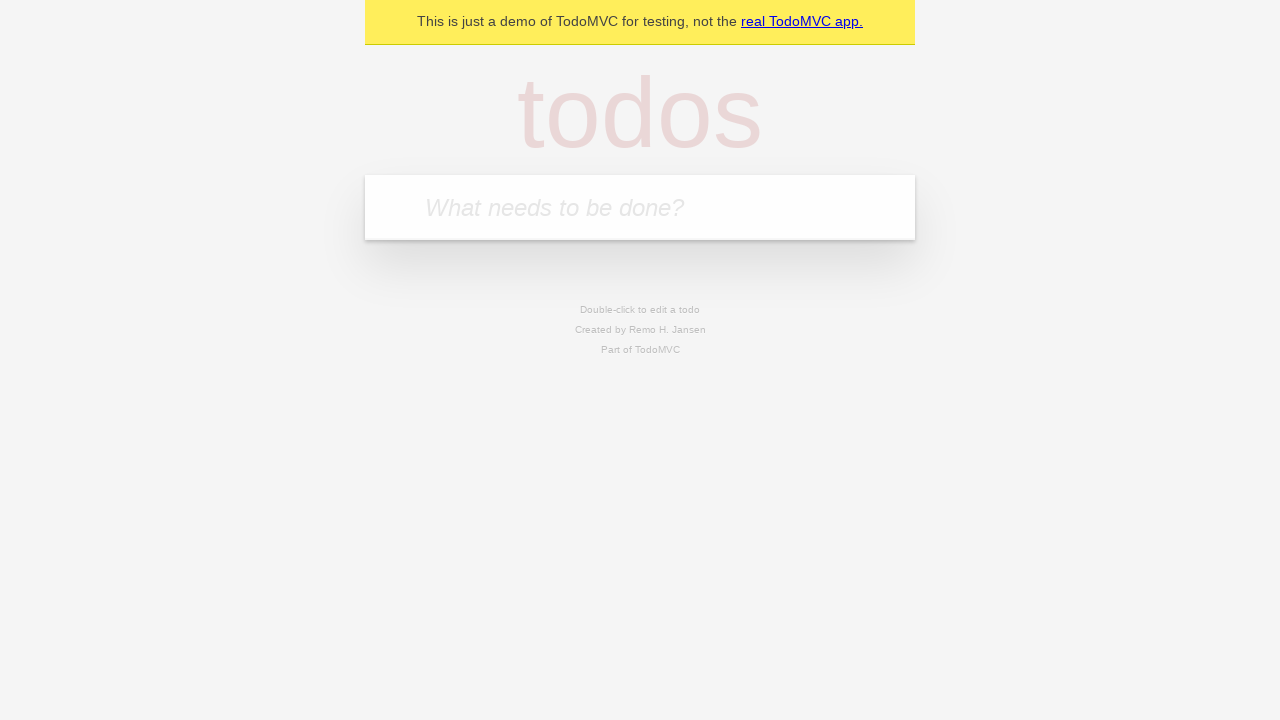

Filled first todo input with 'buy some cheese' on .new-todo
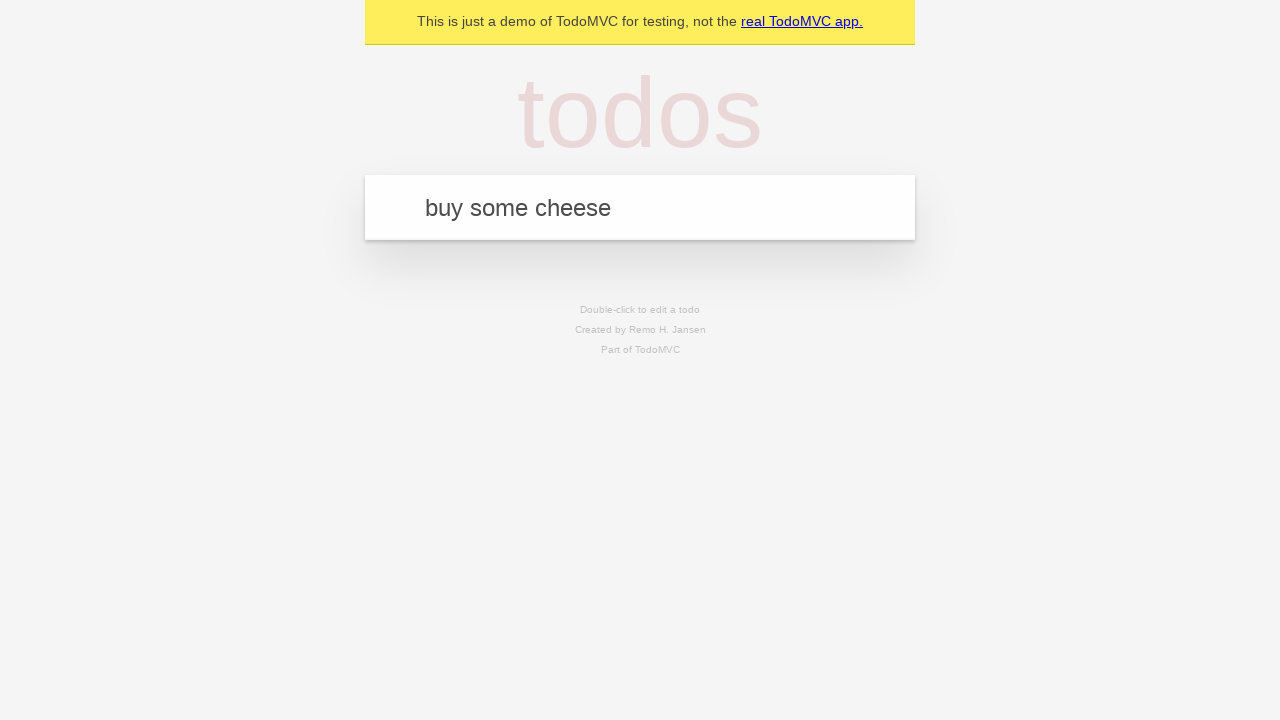

Pressed Enter to create first todo item on .new-todo
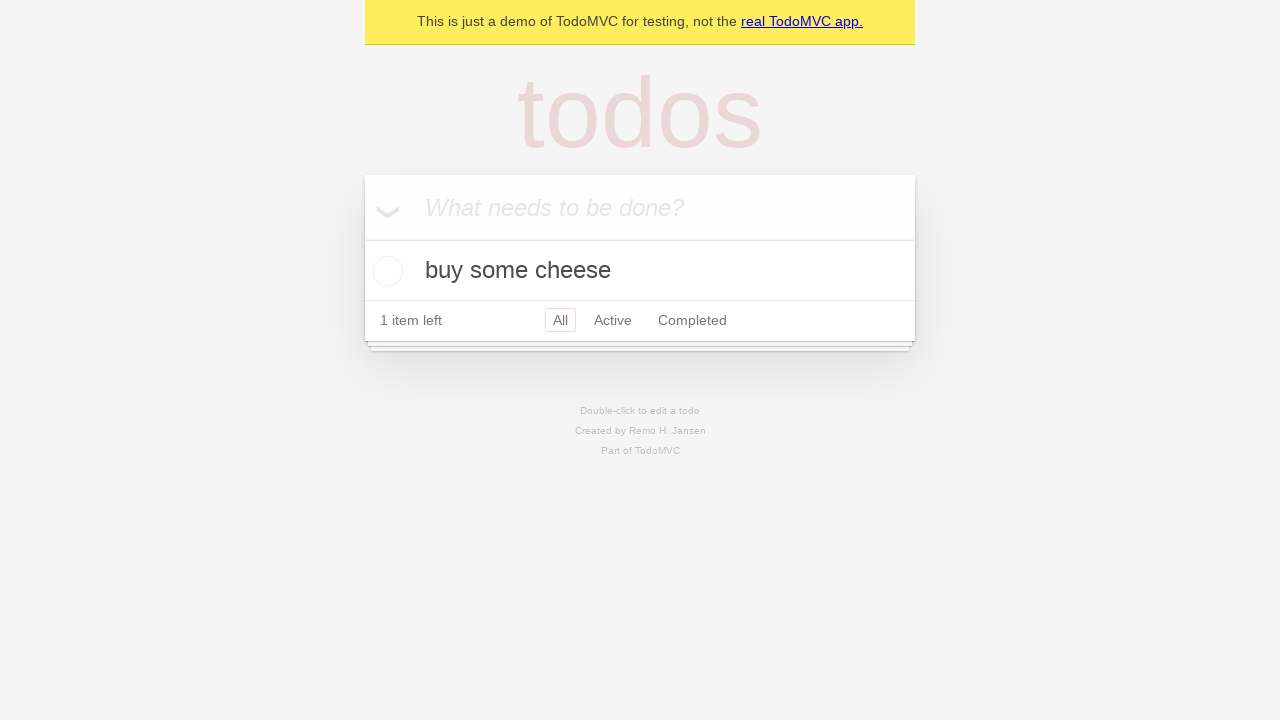

First todo item appeared in list
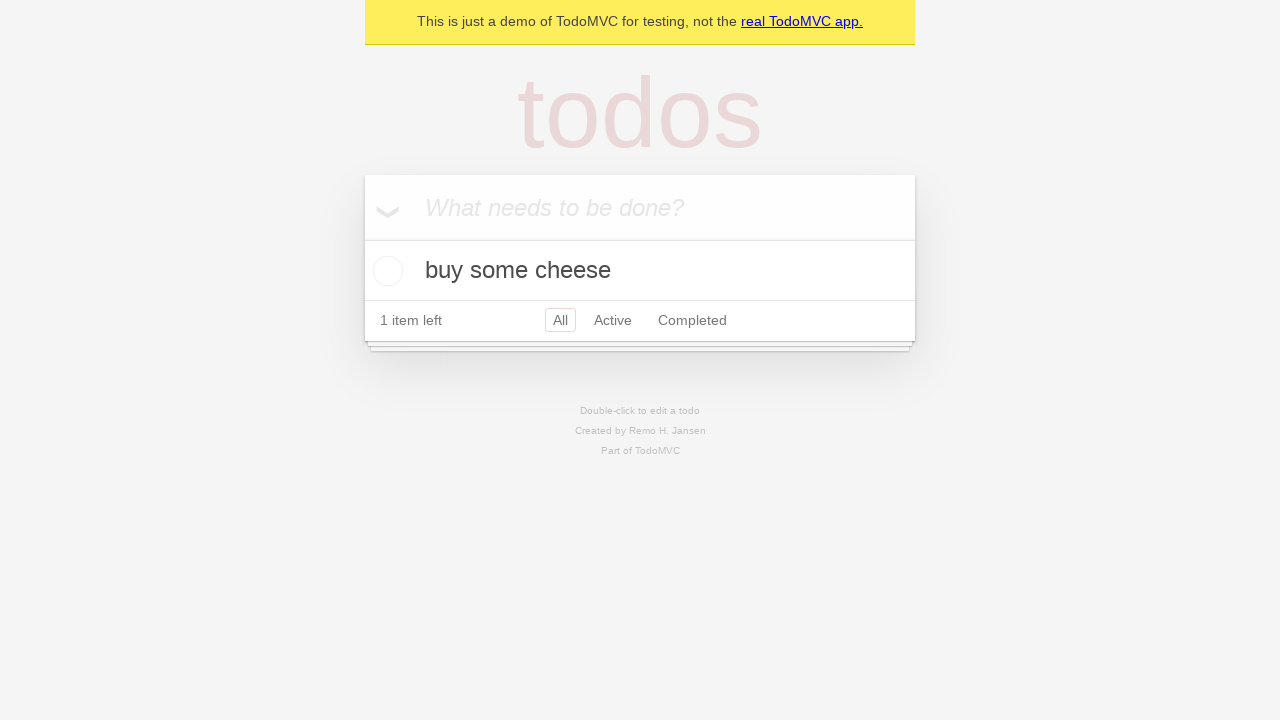

Filled second todo input with 'feed the cat' on .new-todo
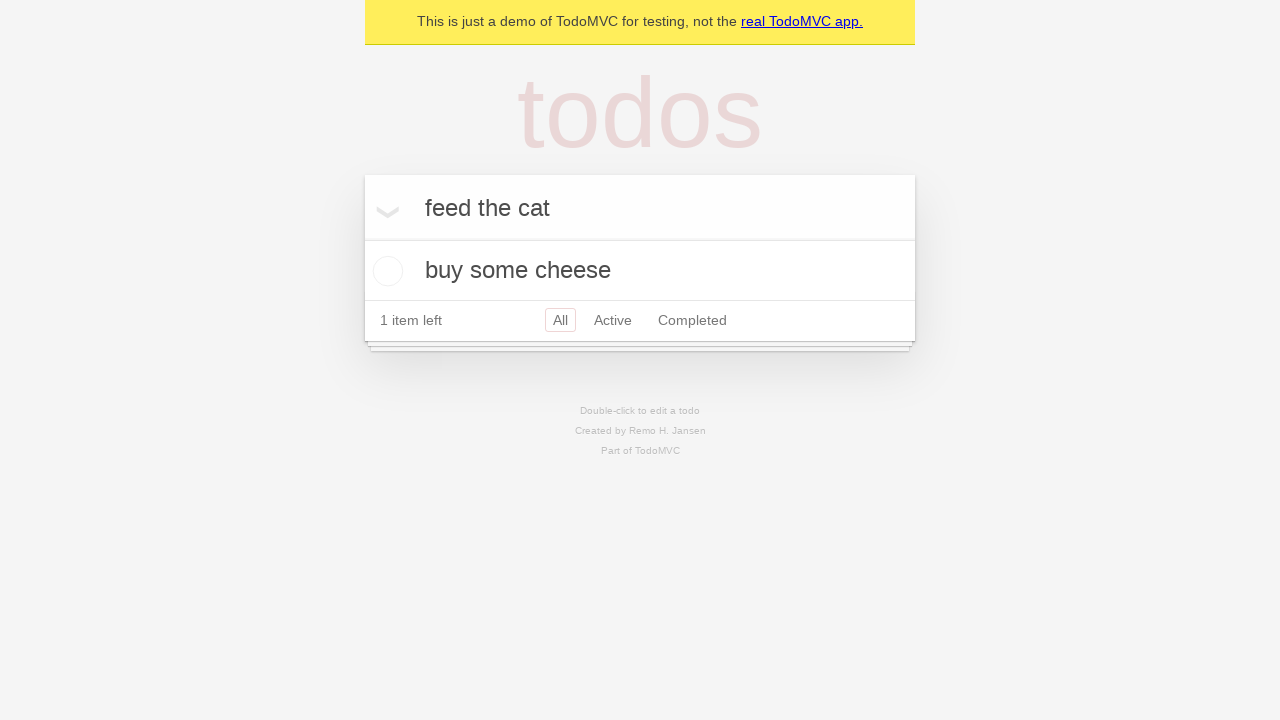

Pressed Enter to create second todo item on .new-todo
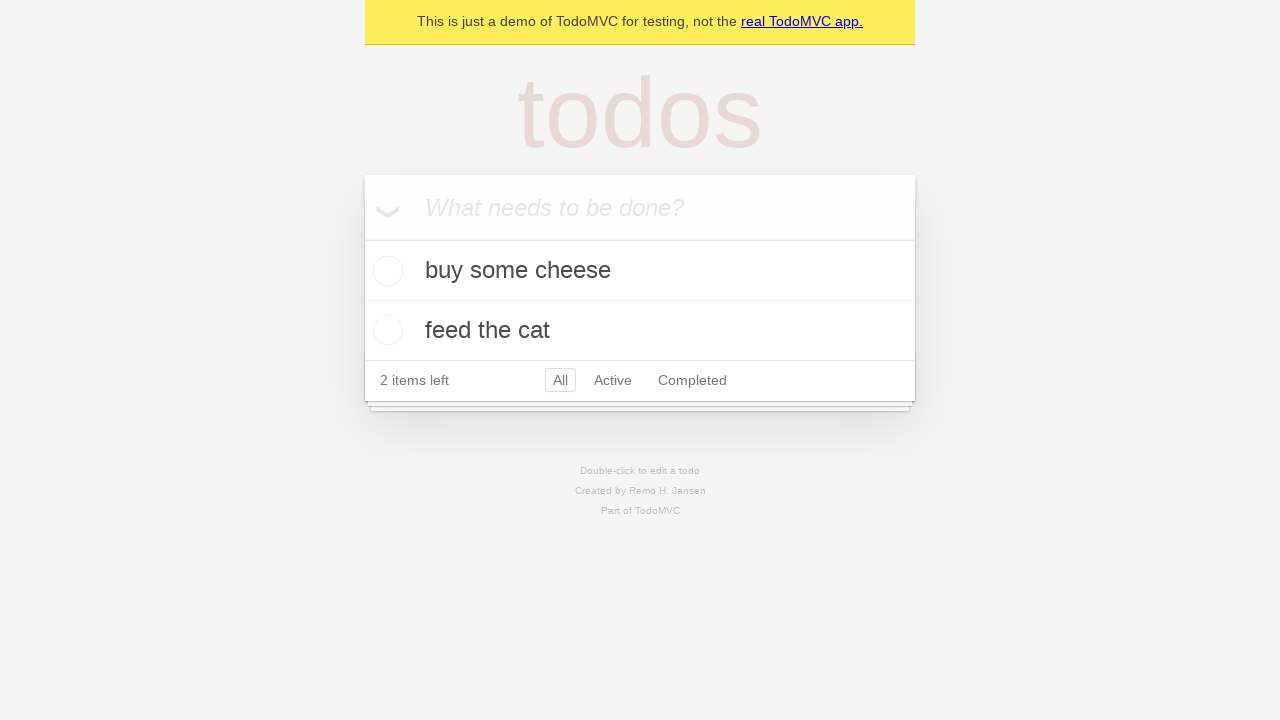

Second todo item appeared in list as second child
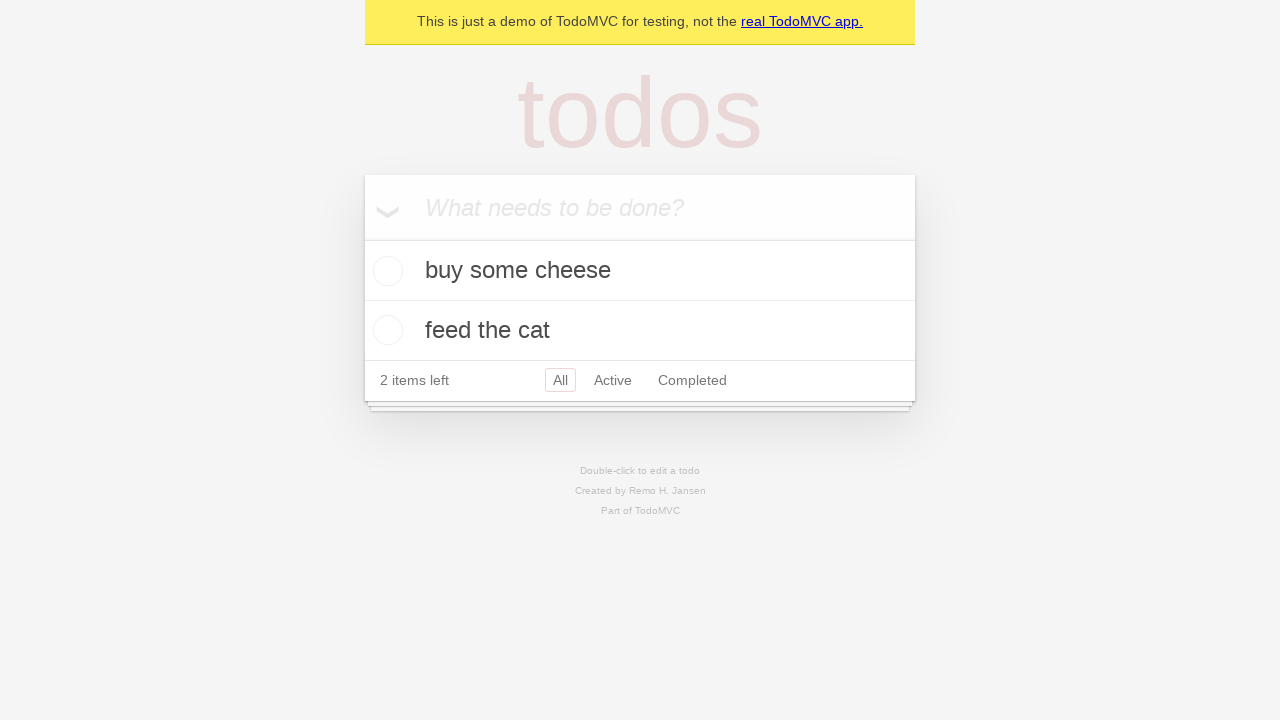

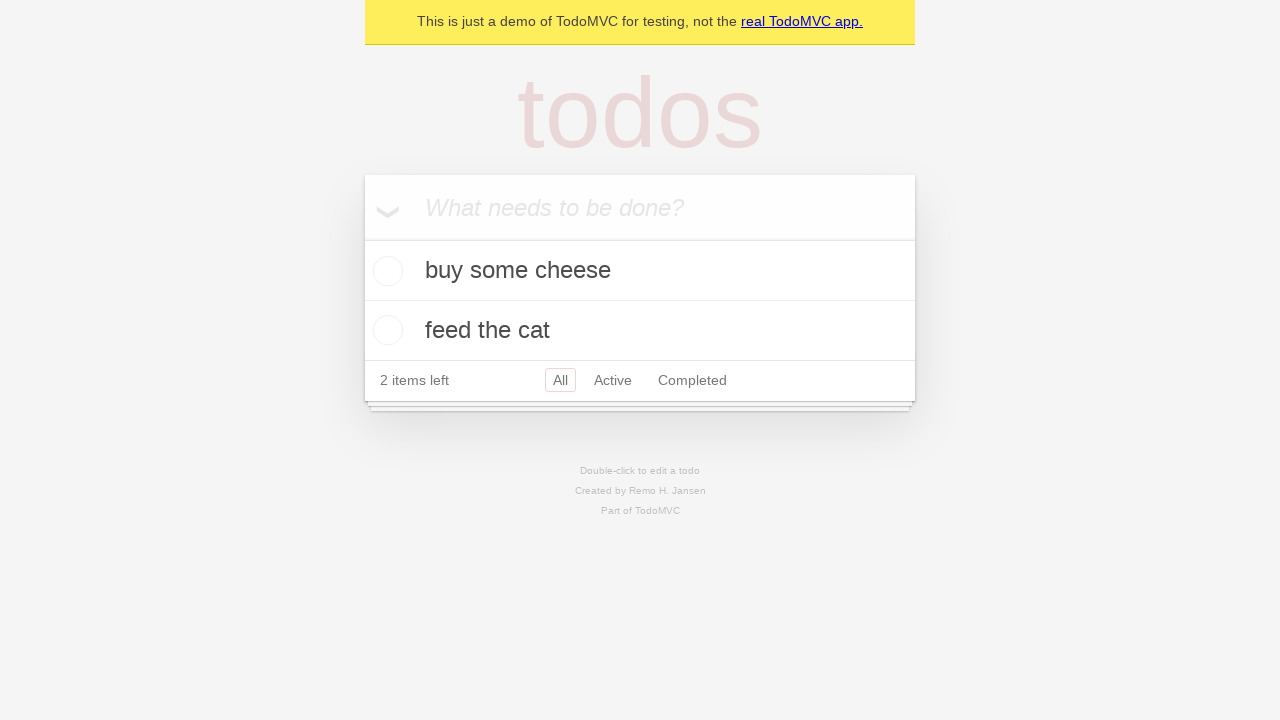